Creates a new paste on Pastebin by filling in the paste content, title, selecting an expiration time from a dropdown, and submitting the form.

Starting URL: https://pastebin.com/

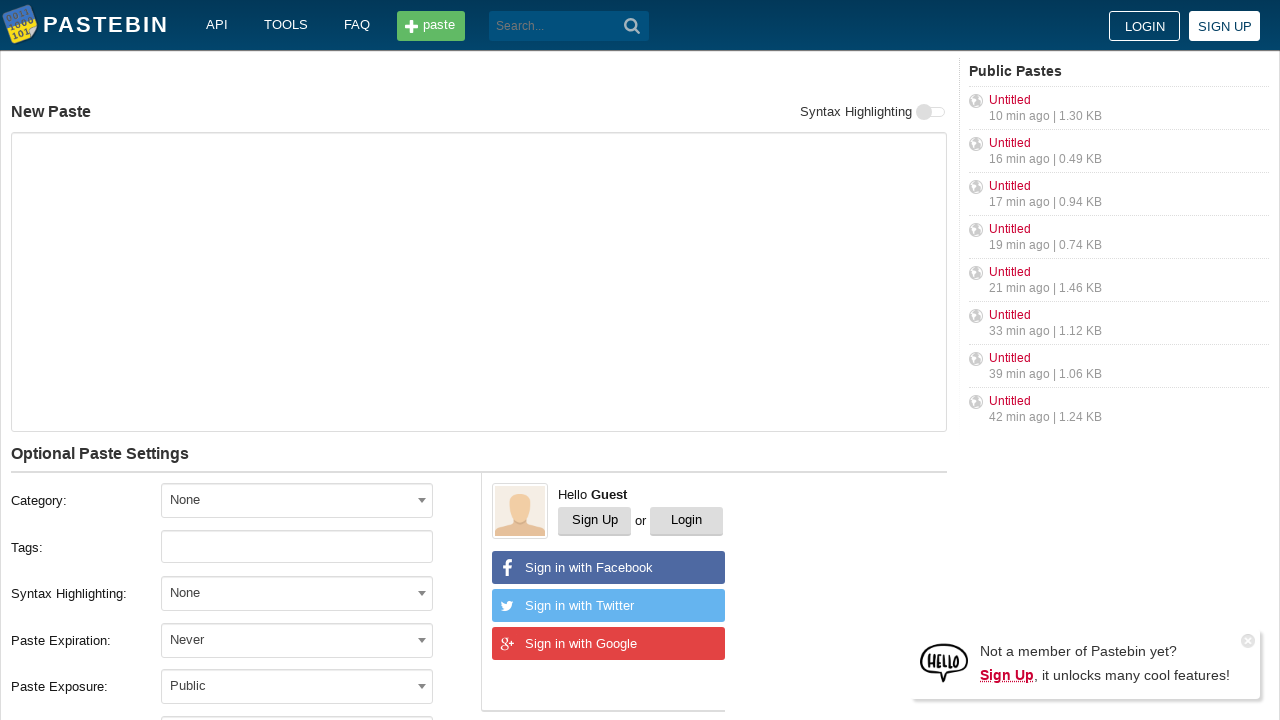

Filled paste content with 'Hello from WebDriver' on #postform-text
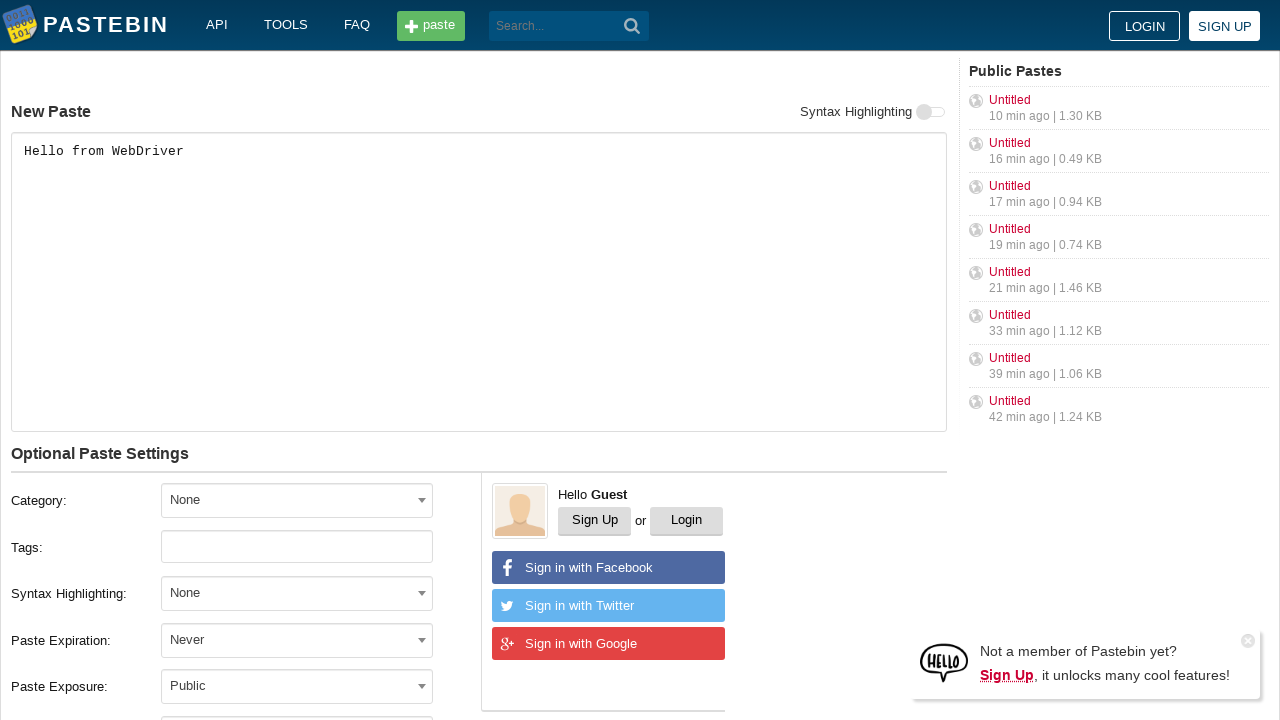

Filled paste title with 'helloweb' on #postform-name
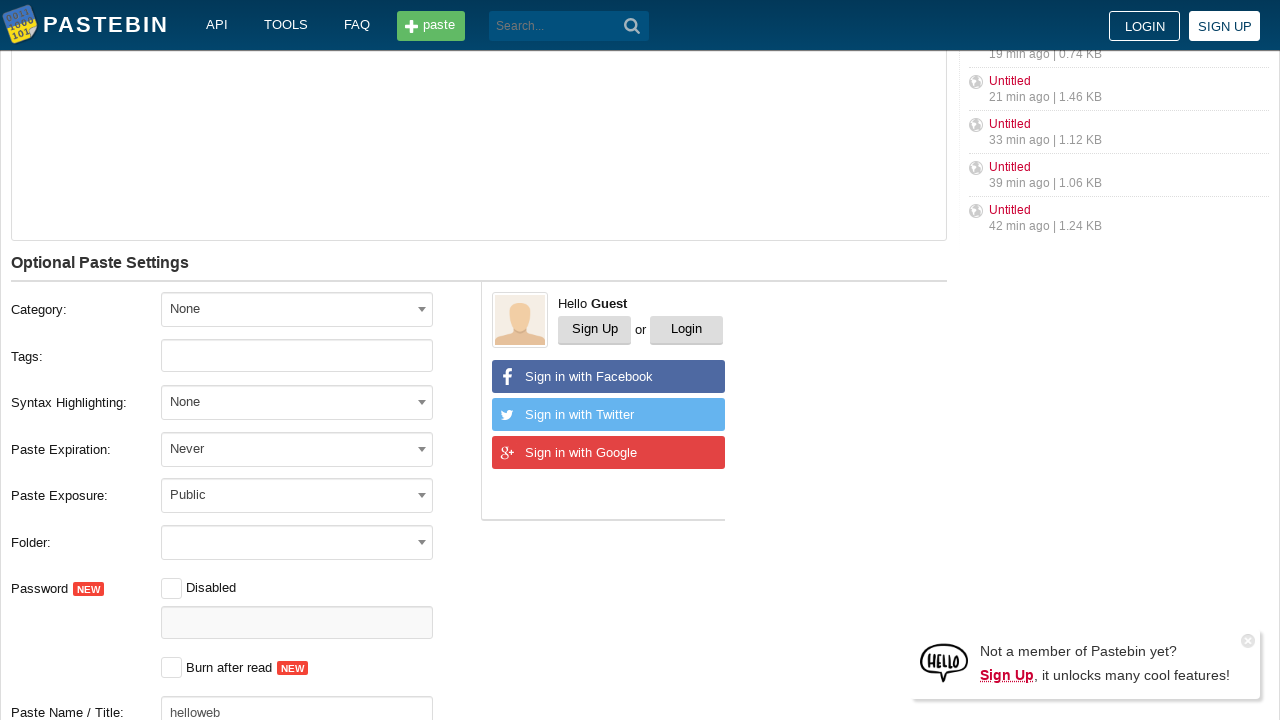

Clicked expiration dropdown to open it at (297, 448) on #select2-postform-expiration-container
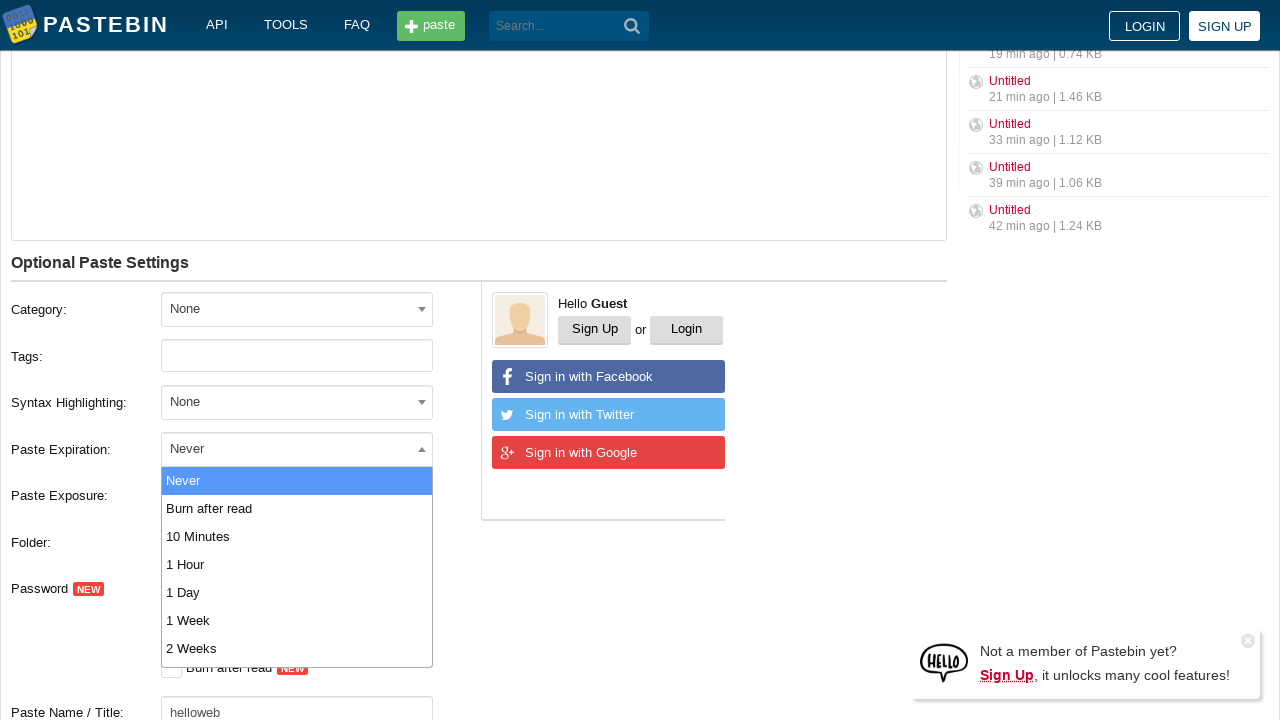

Selected third option from expiration dropdown (10 Minutes) at (297, 536) on .select2-results__option:nth-child(3)
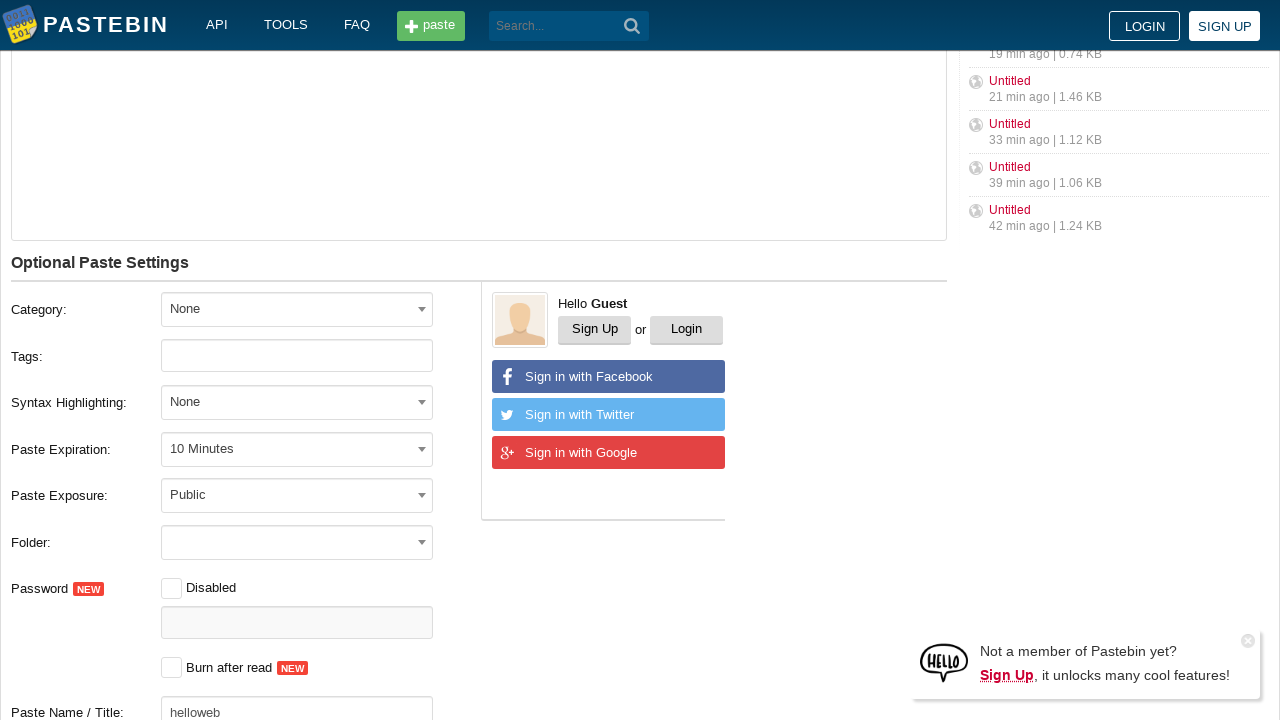

Clicked 'Create New Paste' button to submit form at (240, 400) on xpath=//button[text()='Create New Paste']
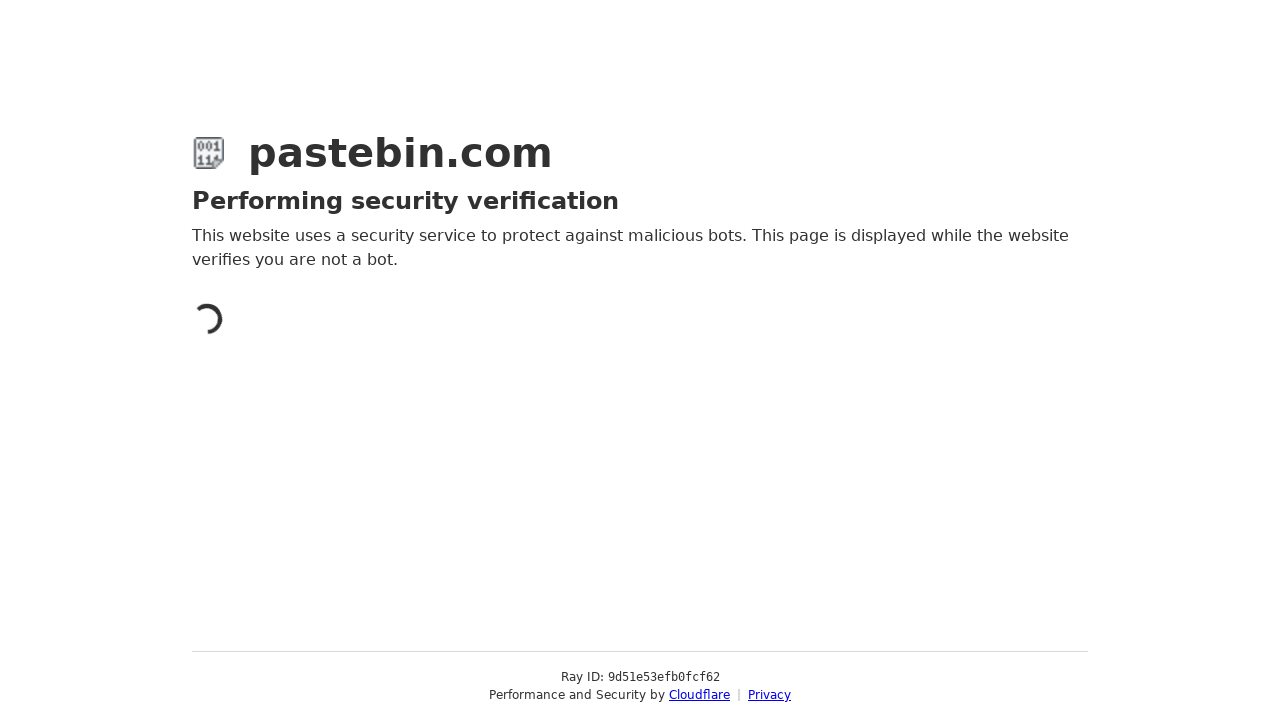

Waited for new paste page to load (networkidle)
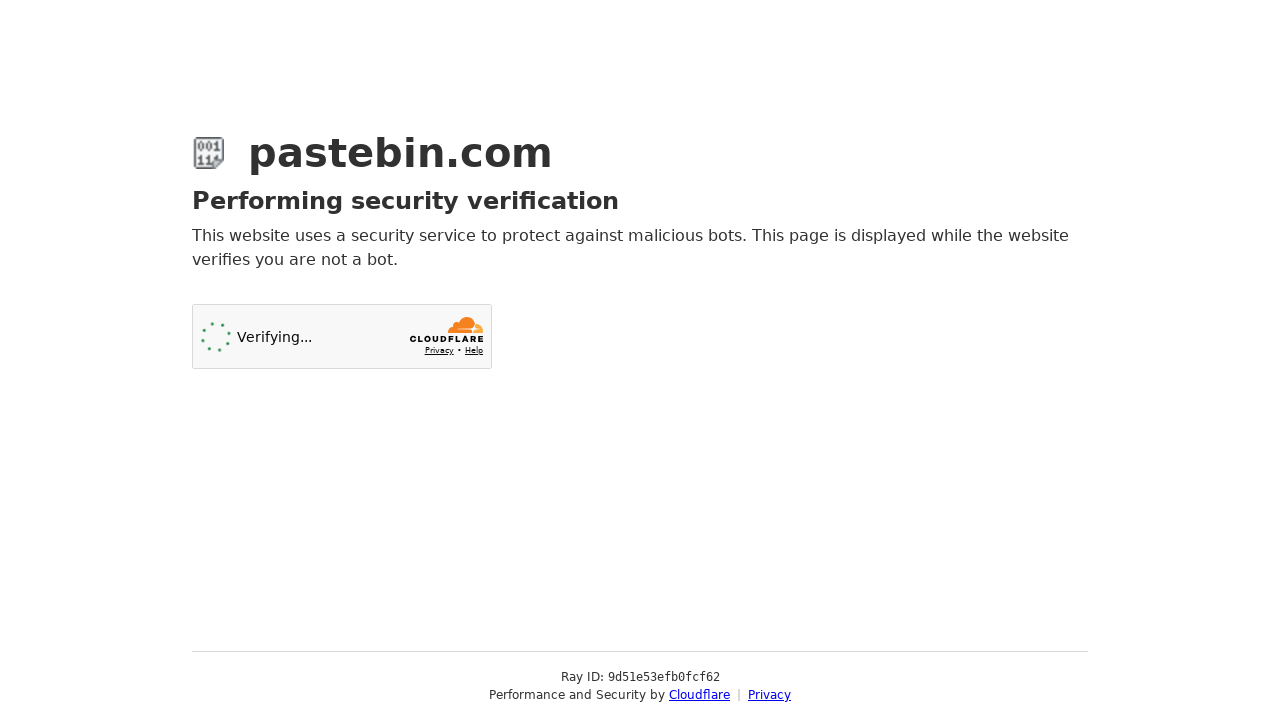

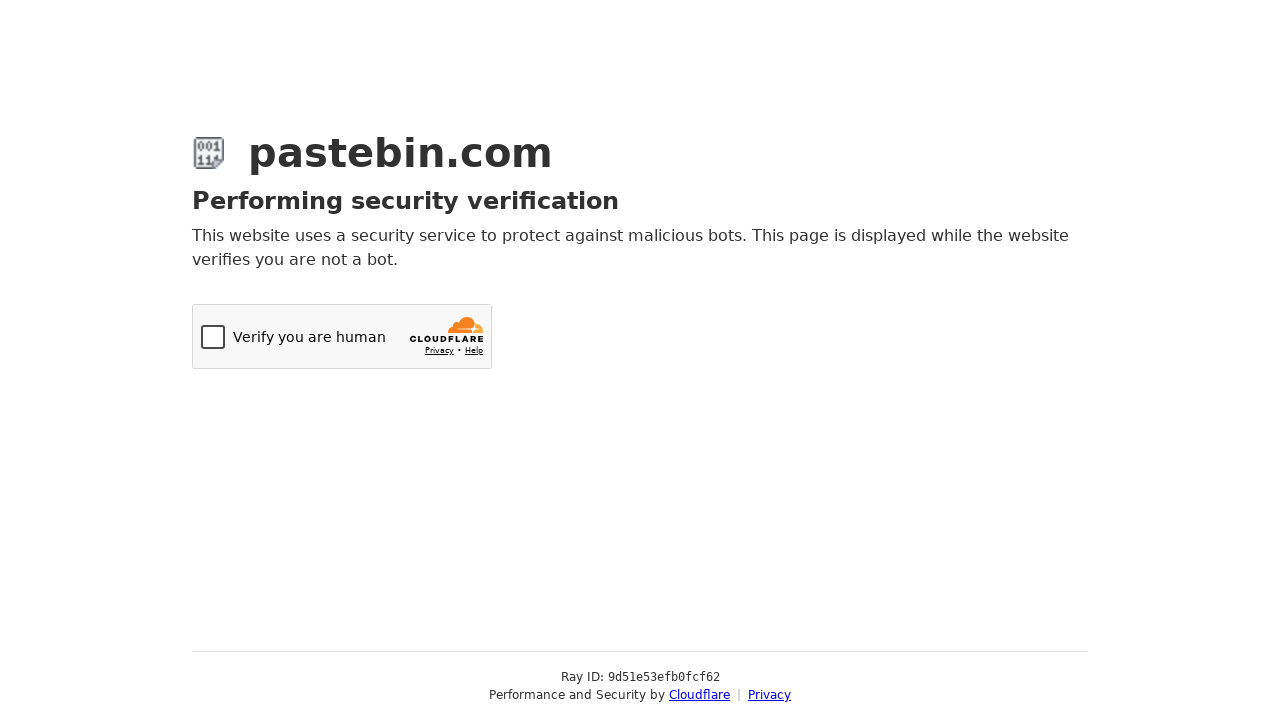